Tests cinema form with all fields including films, series, and language preferences, then verifies all displayed results

Starting URL: https://lm.skillbox.cc/qa_tester/module07/practice3/

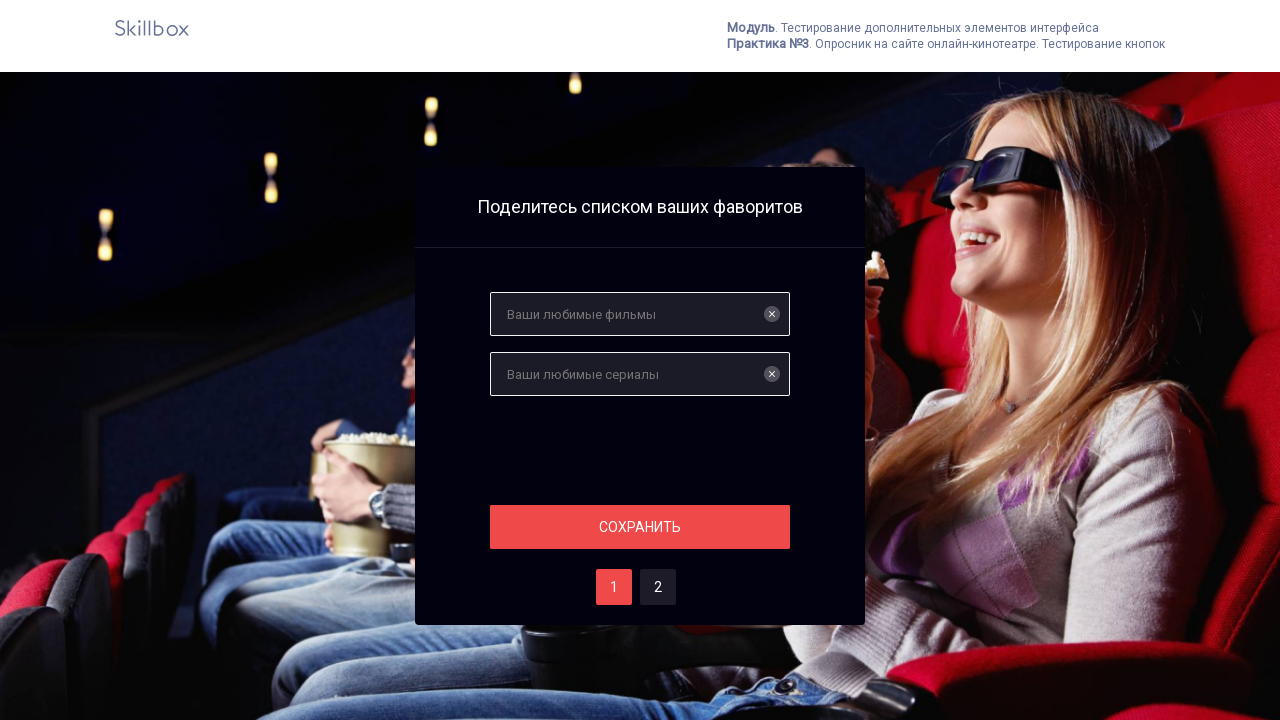

Filled film name field with 'Терминатор' on #films
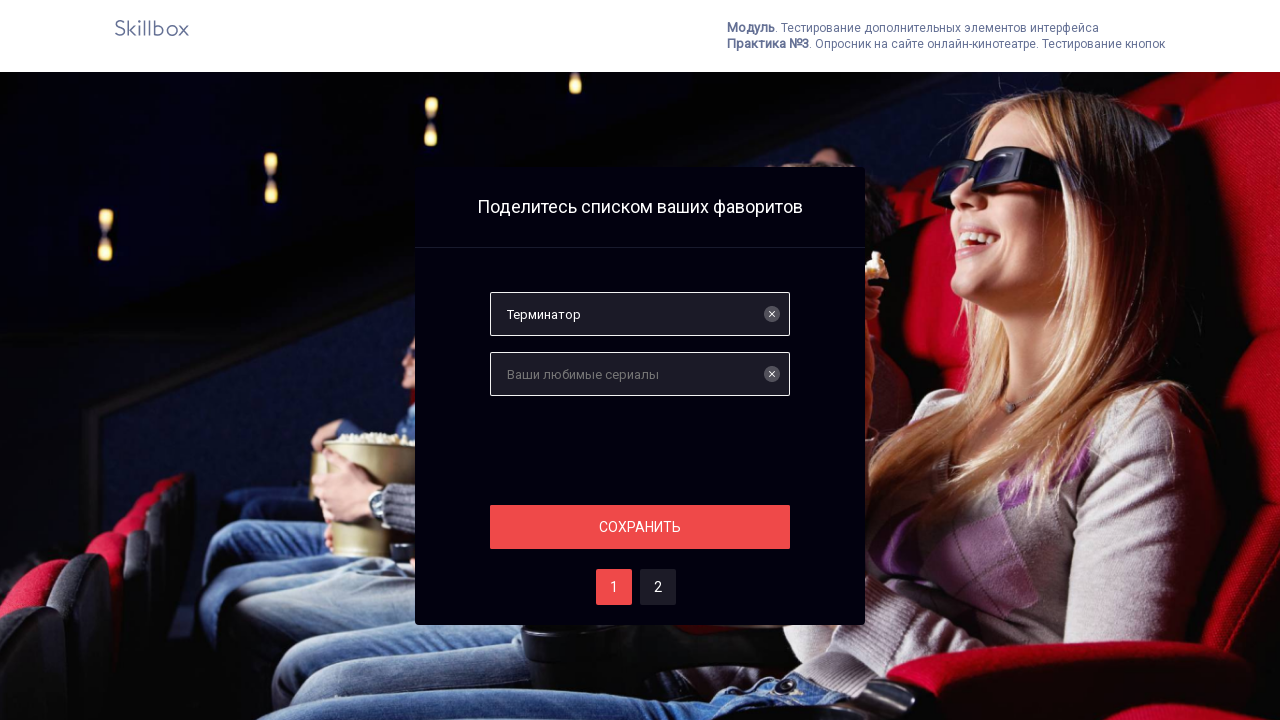

Filled TV series field with 'Война престолов' on #serials
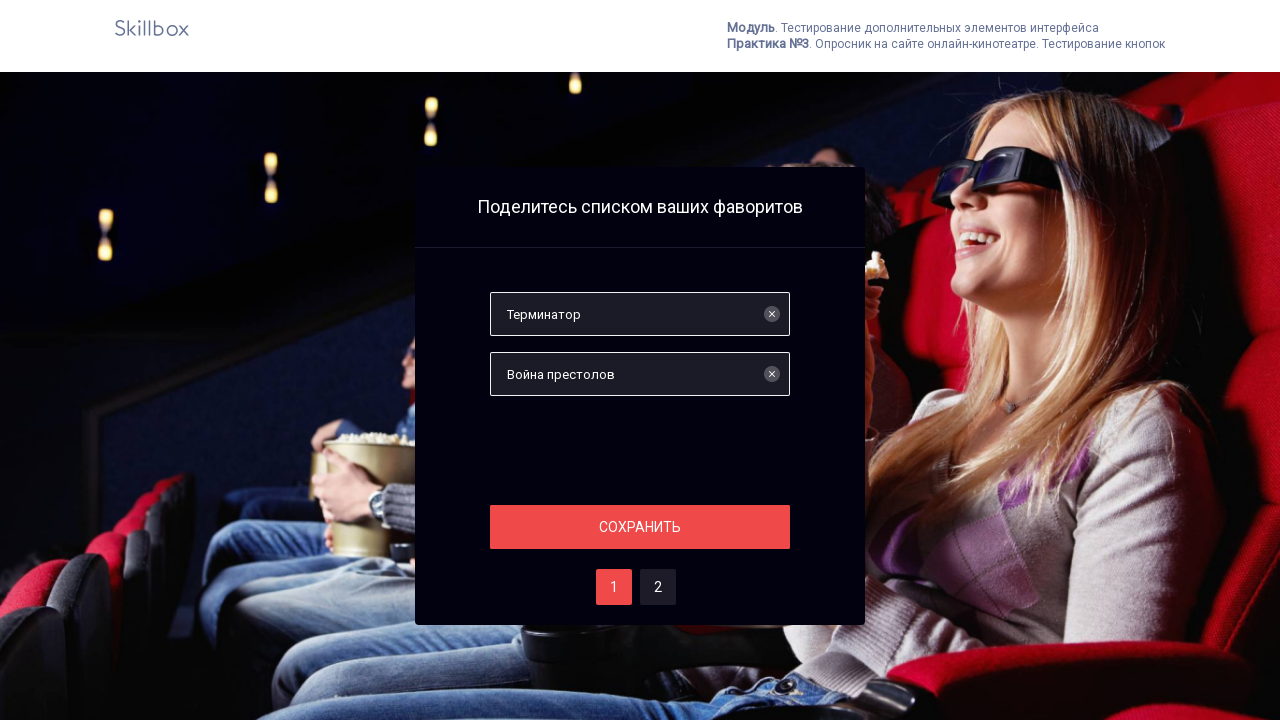

Clicked save button at (640, 527) on #save
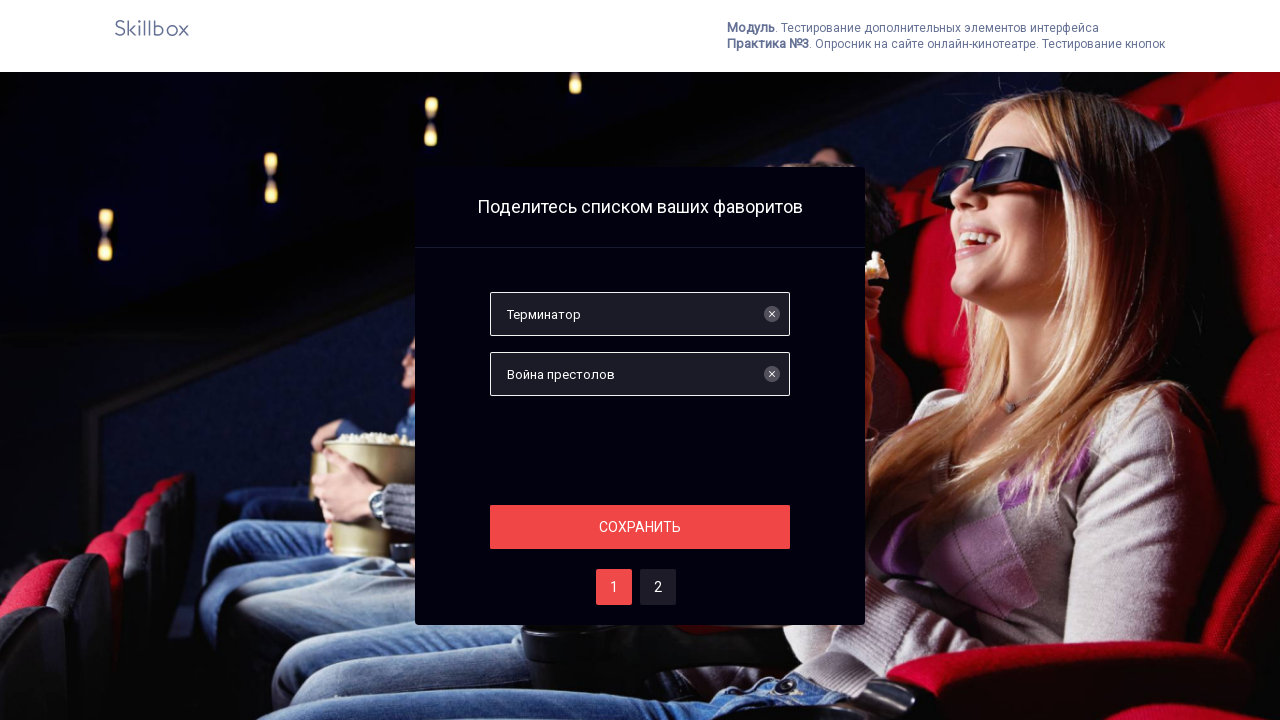

Selected second option at (658, 587) on #two
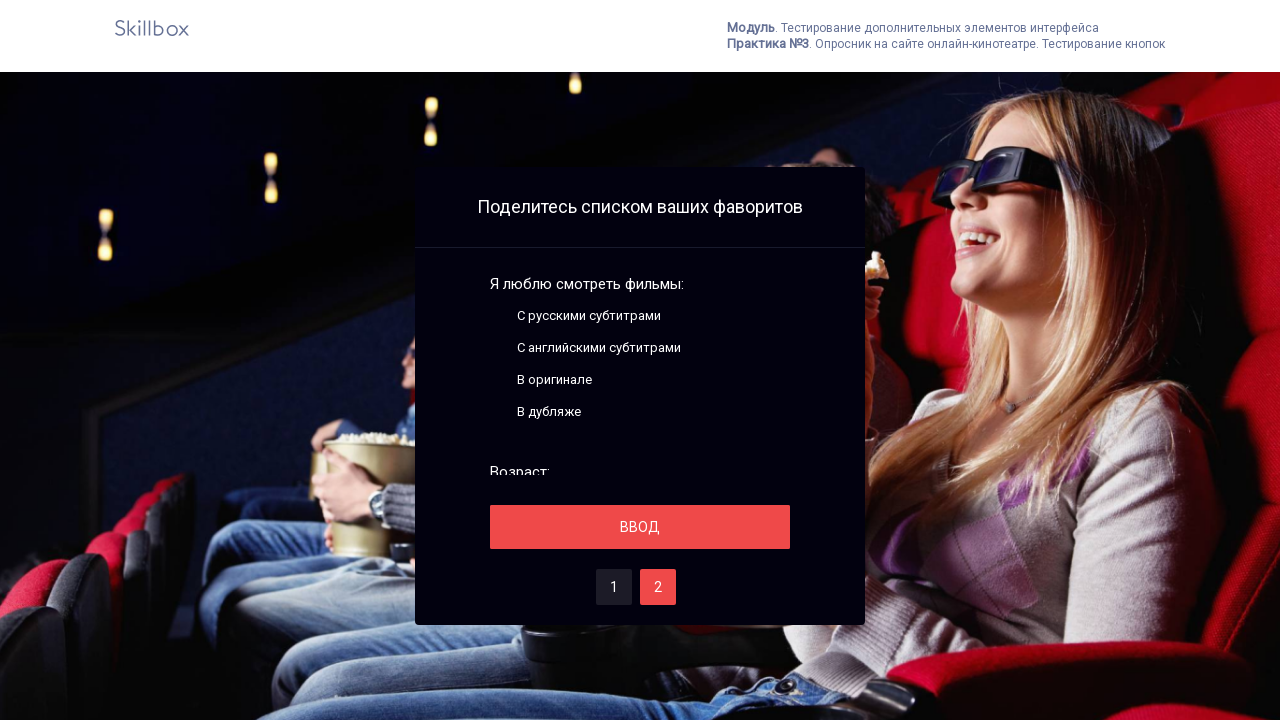

Checked language preference checkbox at (498, 316) on .fake-checkbox
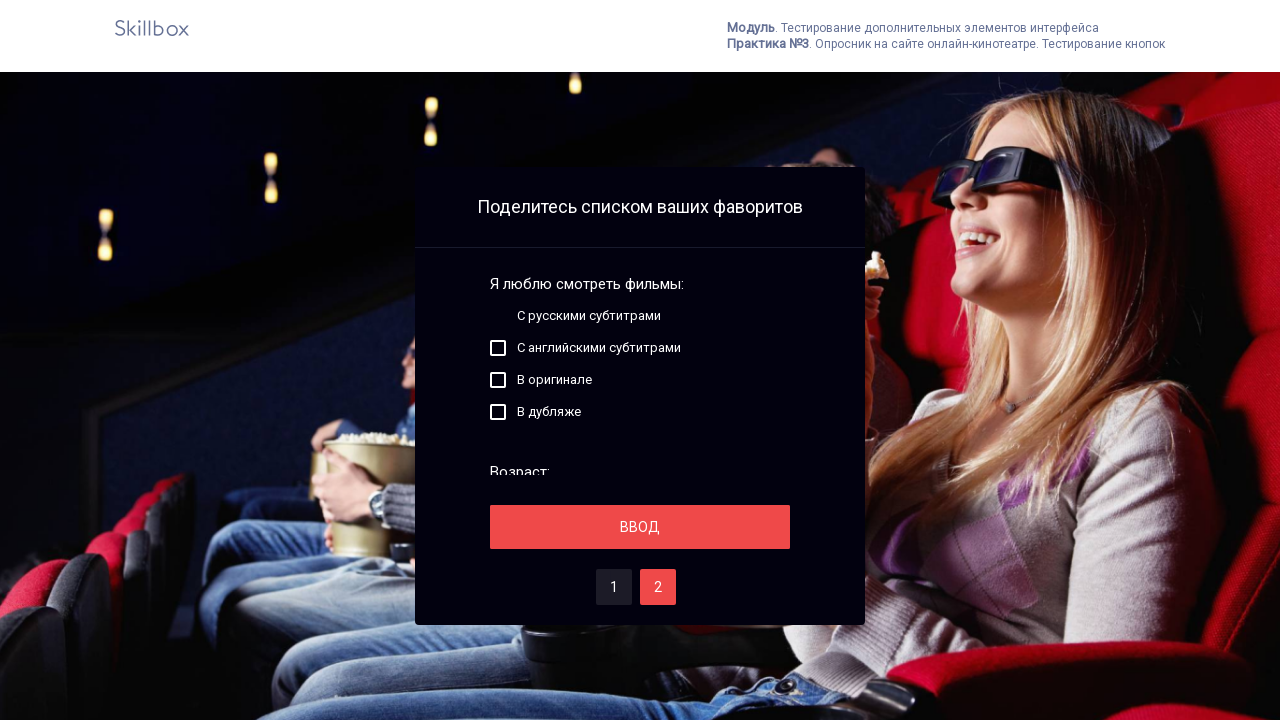

Clicked save button again at (640, 527) on #save
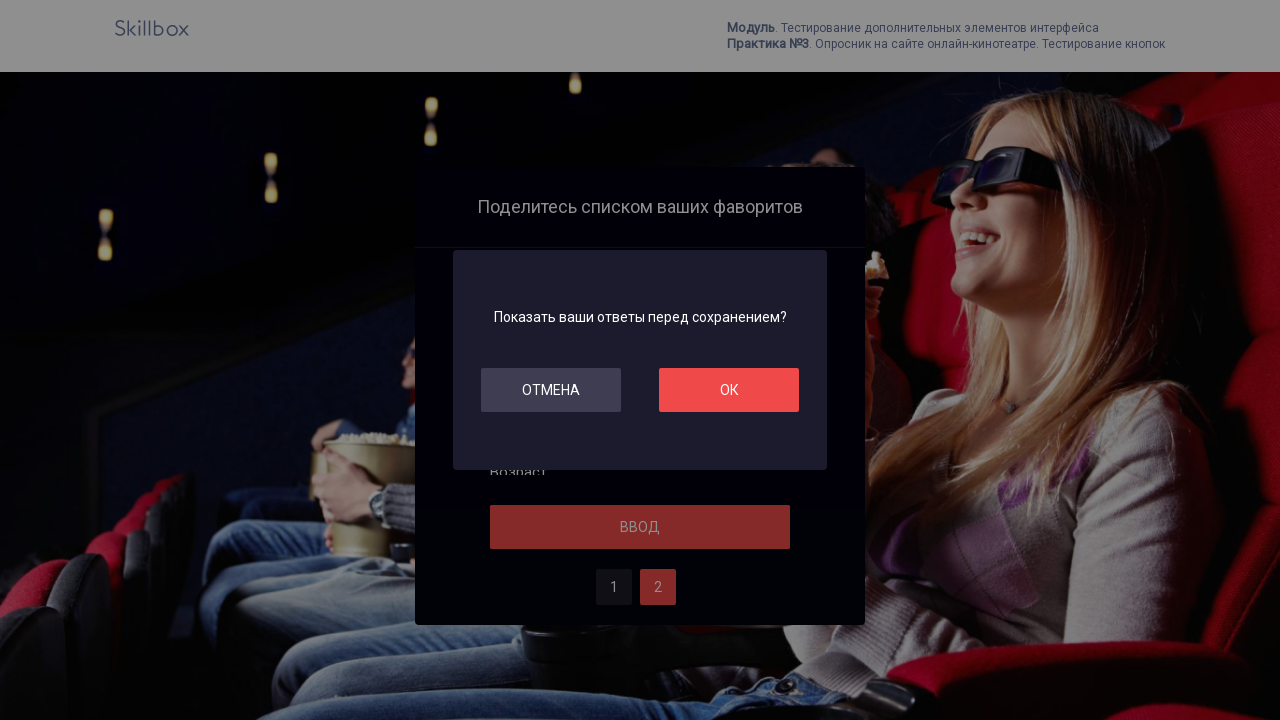

Clicked OK button at (729, 390) on #ok
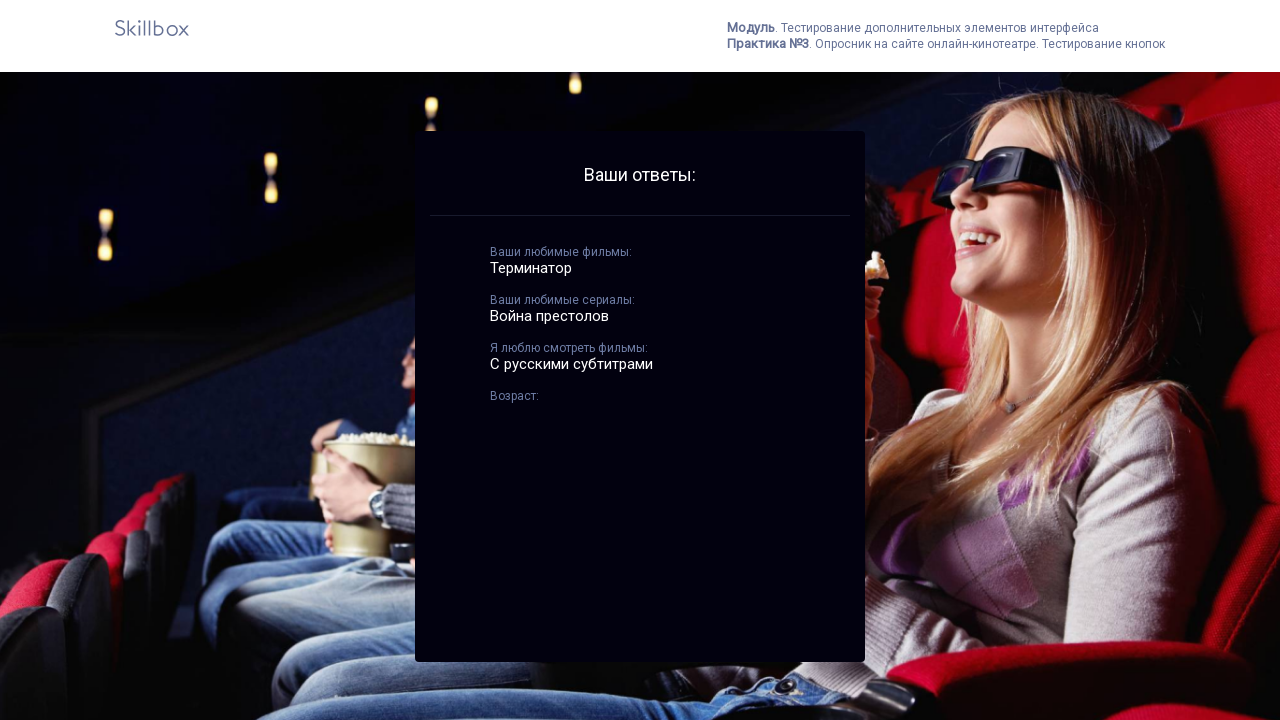

Verified best films result displays 'Терминатор'
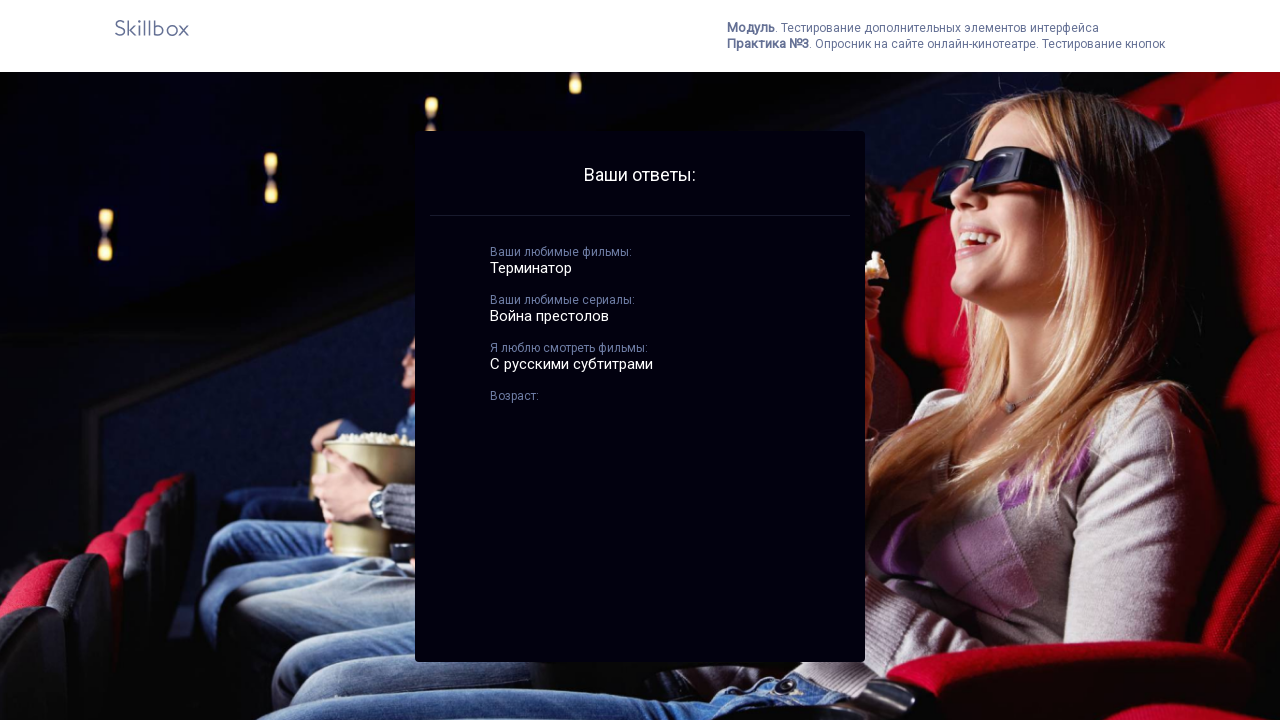

Verified best serials result displays 'Война престолов'
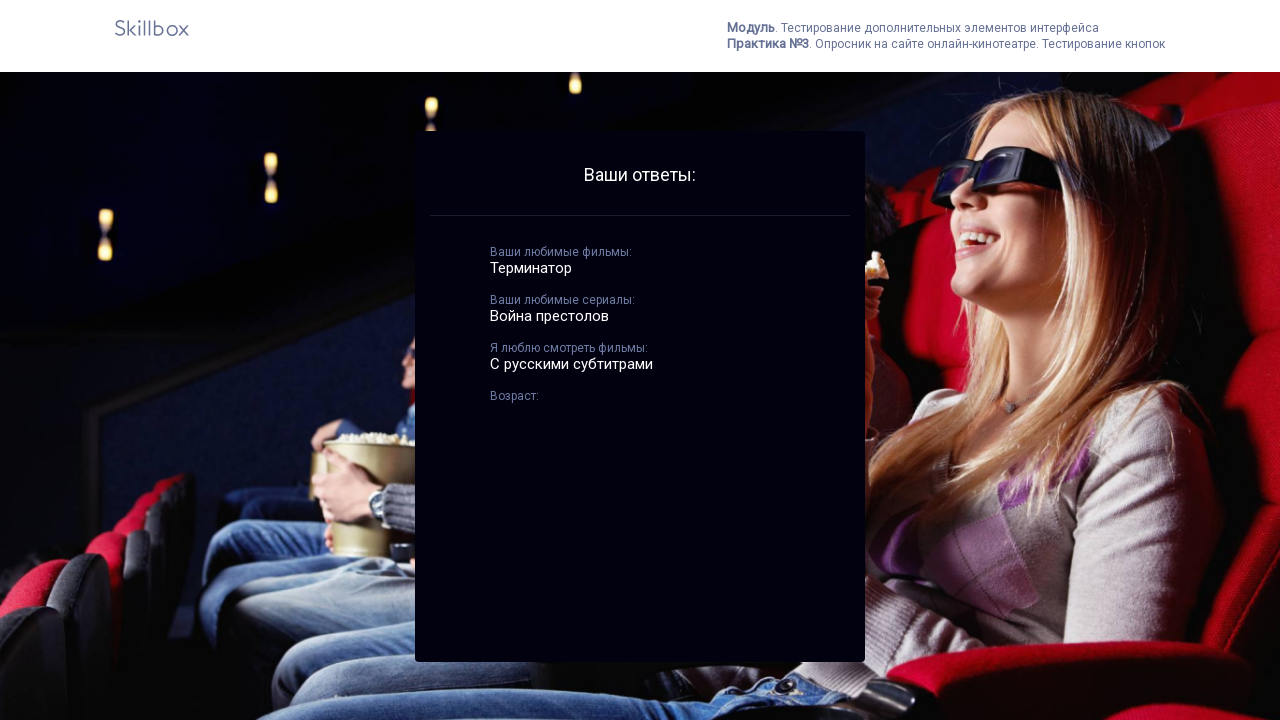

Verified language preference displays 'С русскими субтитрами'
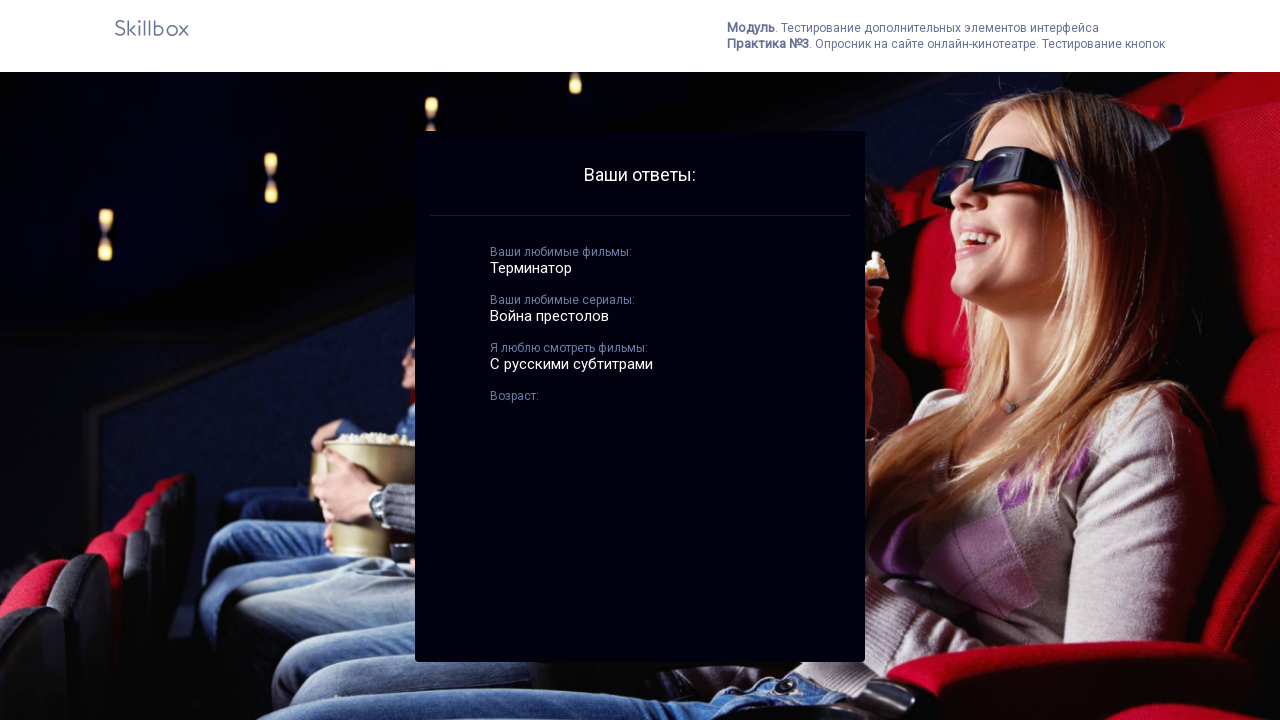

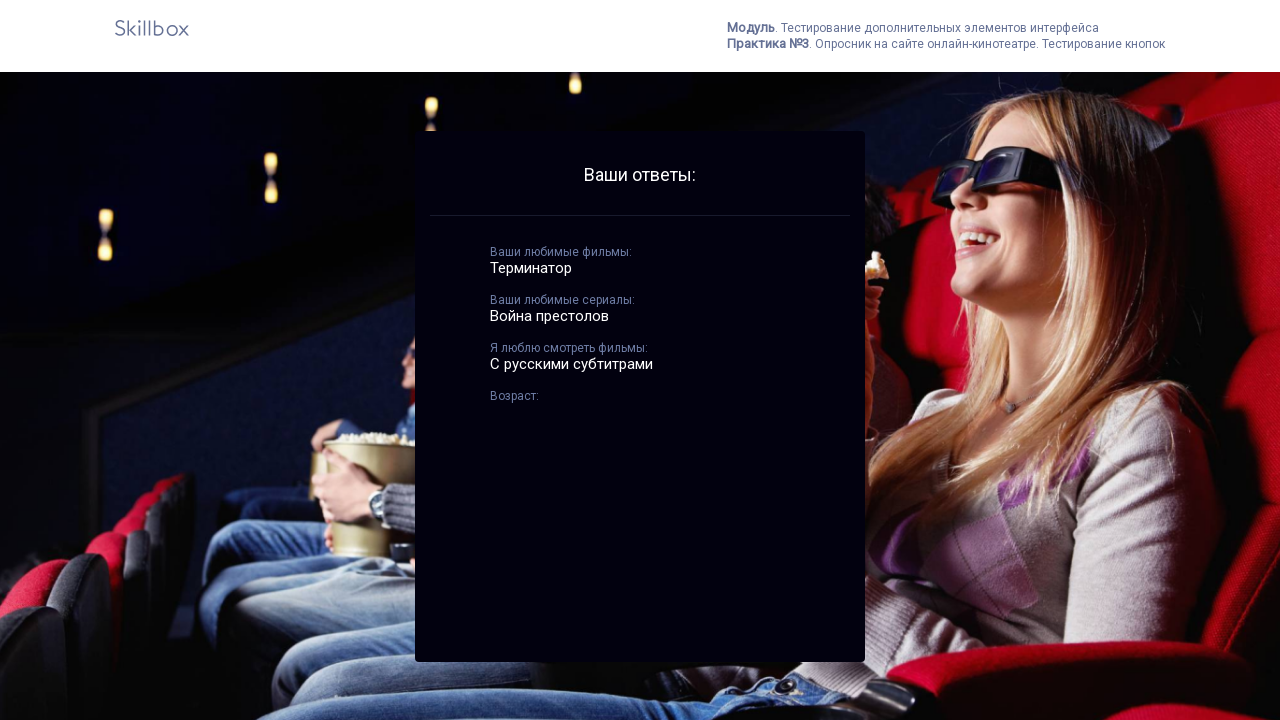